Tests dropdown selection functionality by selecting Option2 from a dropdown menu

Starting URL: https://rahulshettyacademy.com/AutomationPractice/

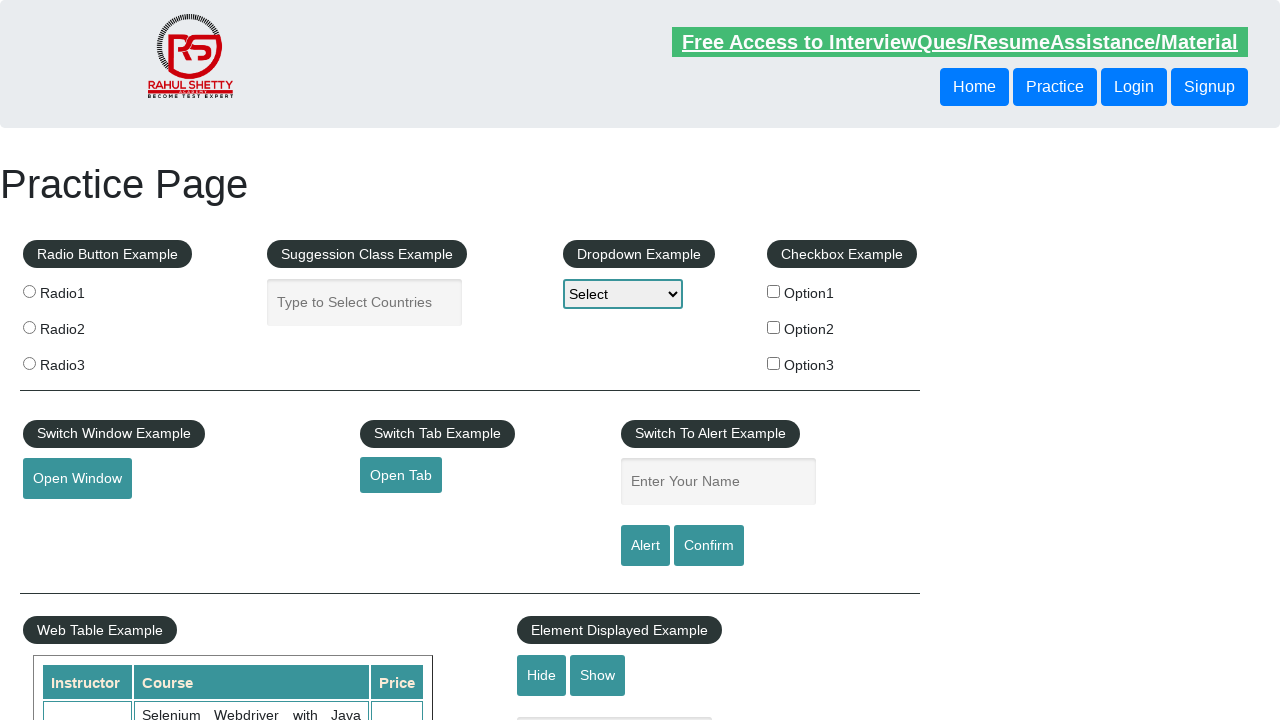

Located dropdown element with id 'dropdown-class-example'
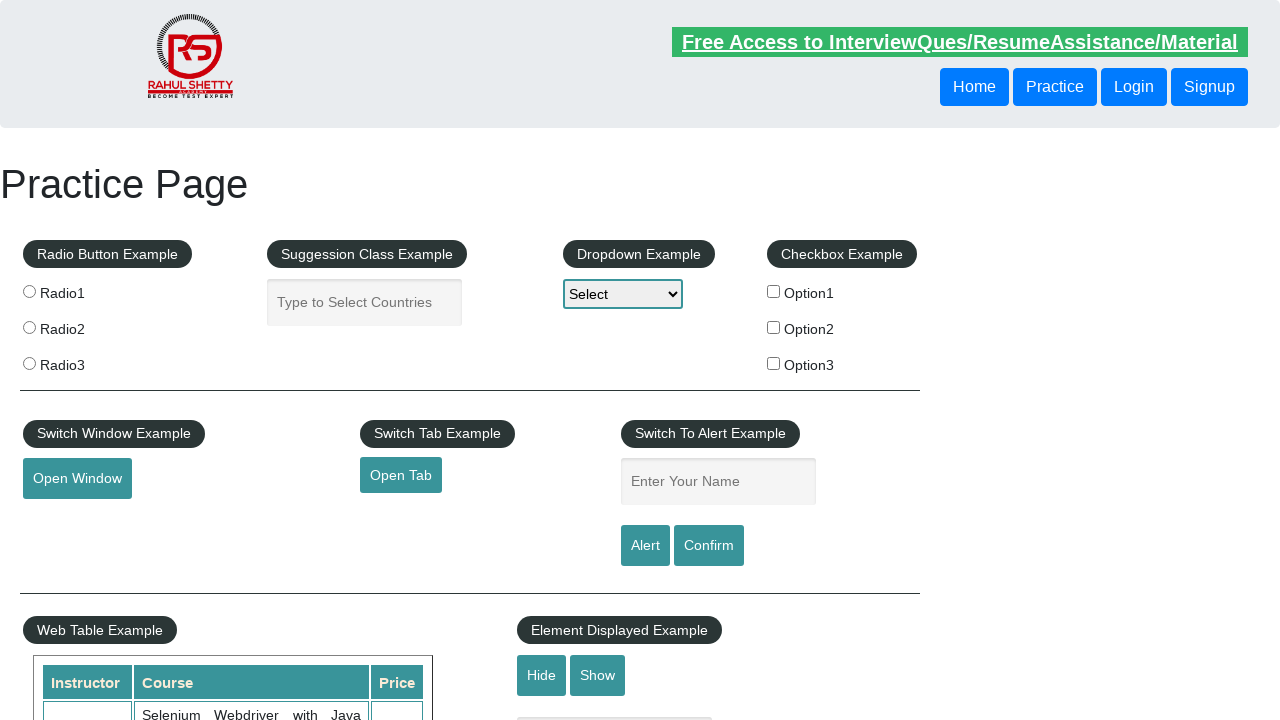

Selected 'Option2' from dropdown menu on #dropdown-class-example
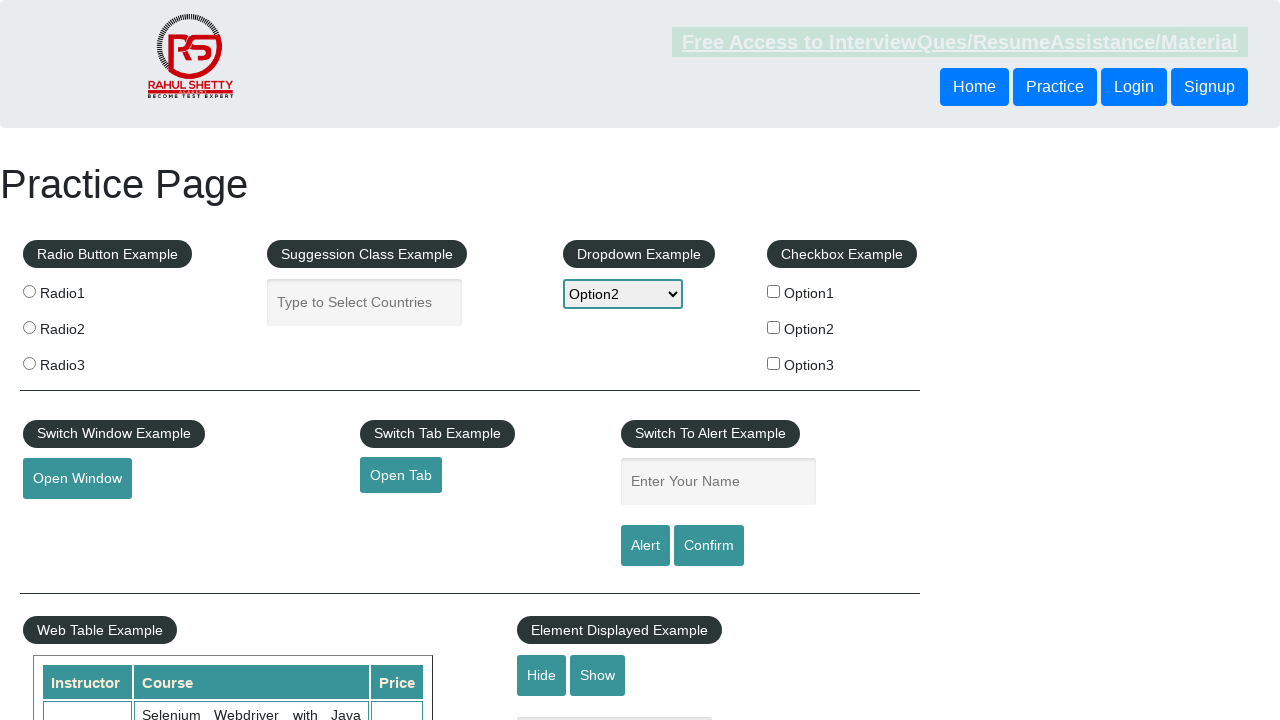

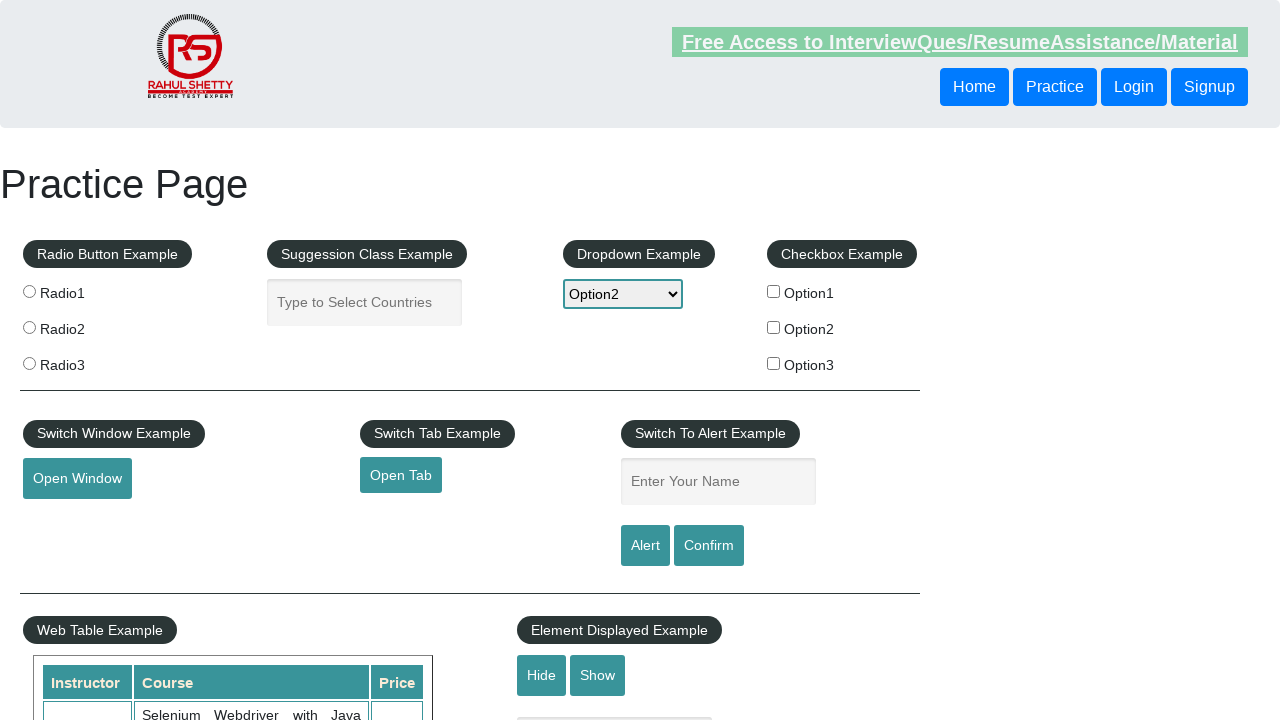